Tests the Add/Remove Elements functionality by clicking to add multiple elements, then clicking to remove some of them, verifying the interactive element manipulation works correctly.

Starting URL: https://the-internet.herokuapp.com/

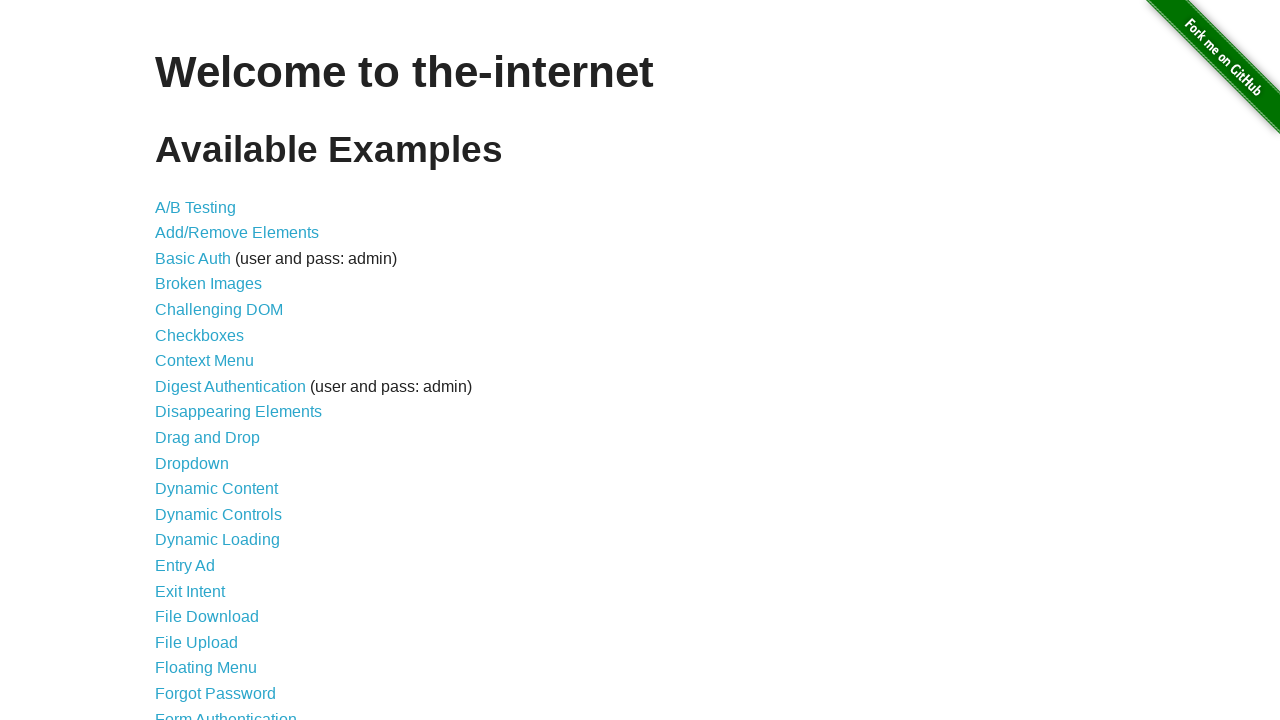

Clicked 'Add/Remove Elements' link to navigate to test page at (237, 233) on text=Add/Remove Elements
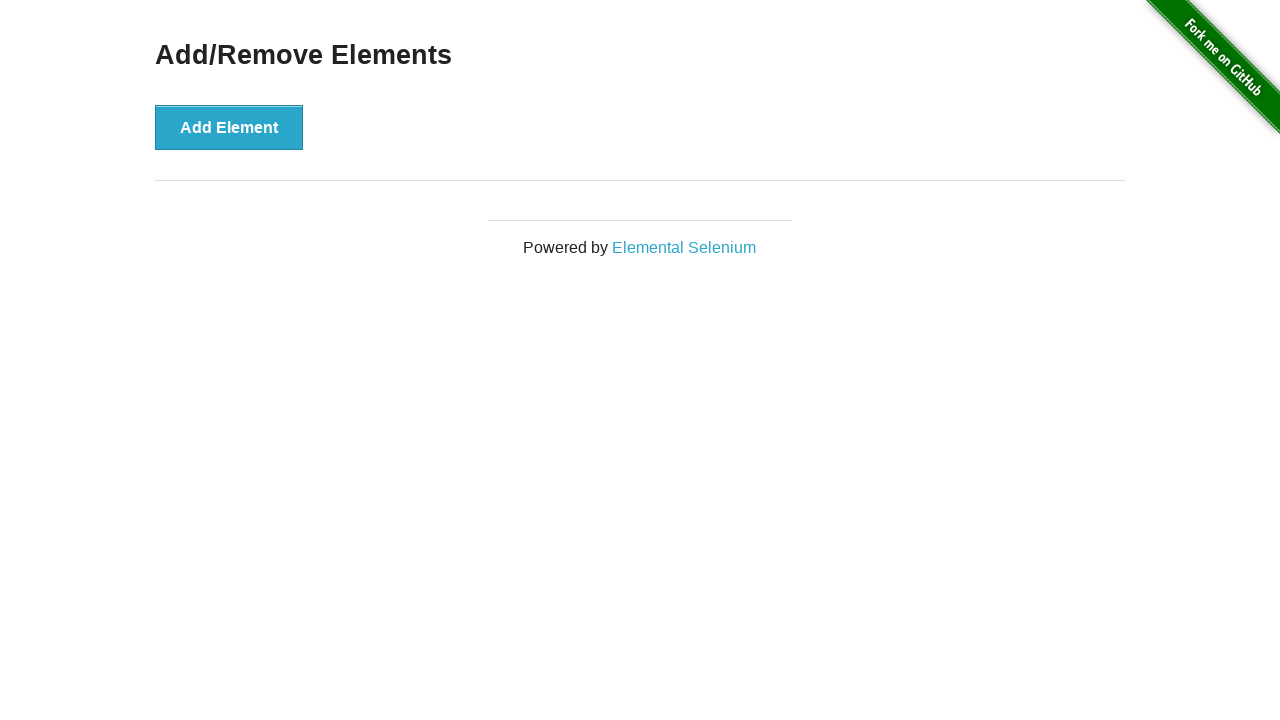

Page loaded with buttons visible
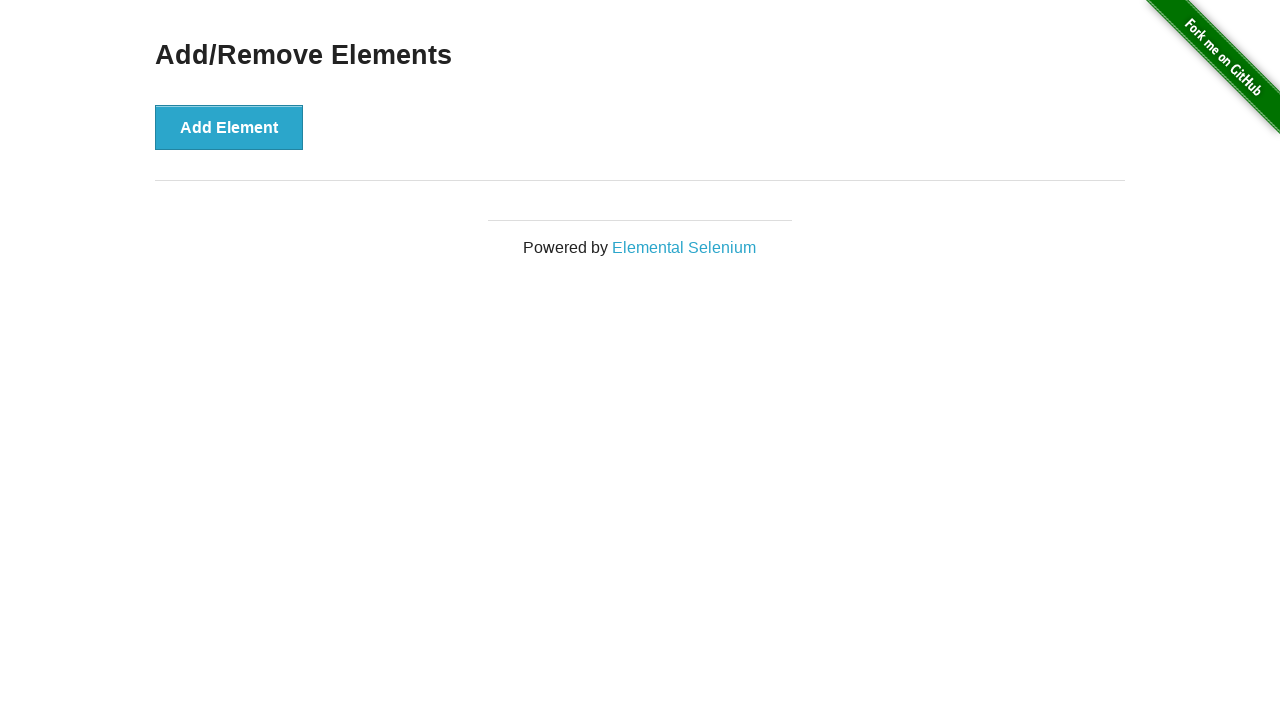

Clicked 'Add Element' button (addition 1/5) at (229, 127) on button:has-text('Add Element')
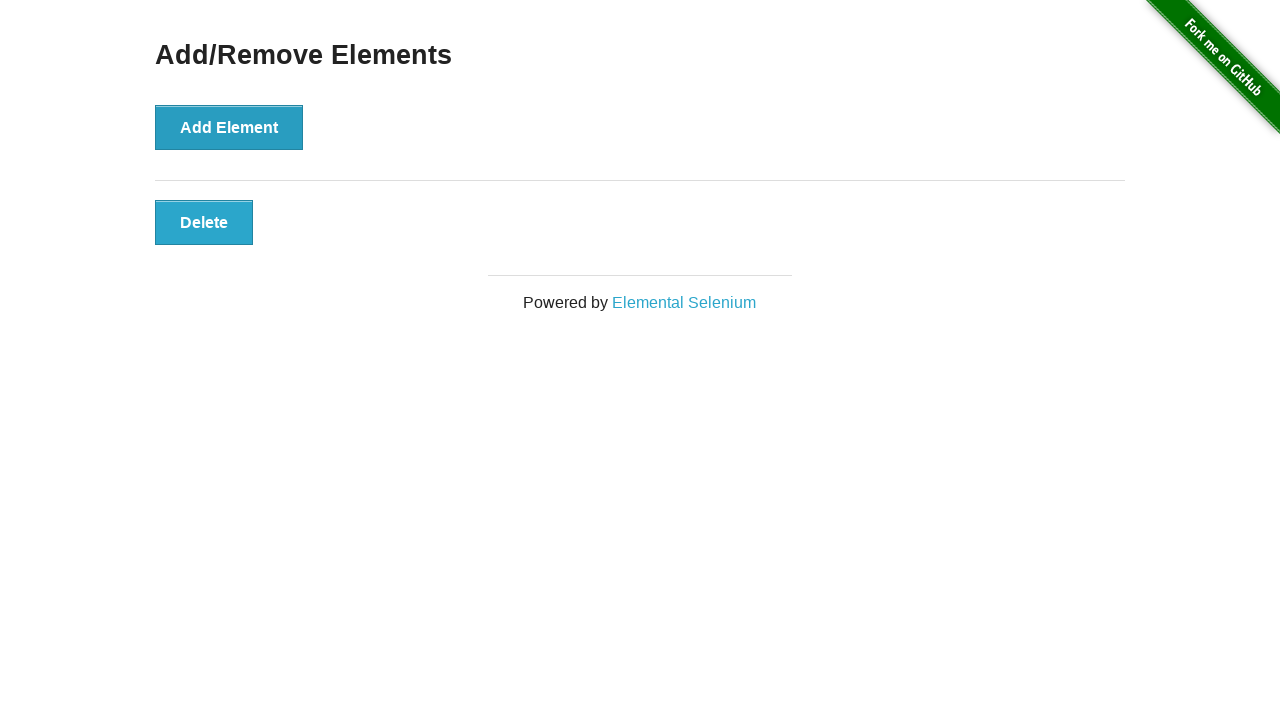

Clicked 'Add Element' button (addition 2/5) at (229, 127) on button:has-text('Add Element')
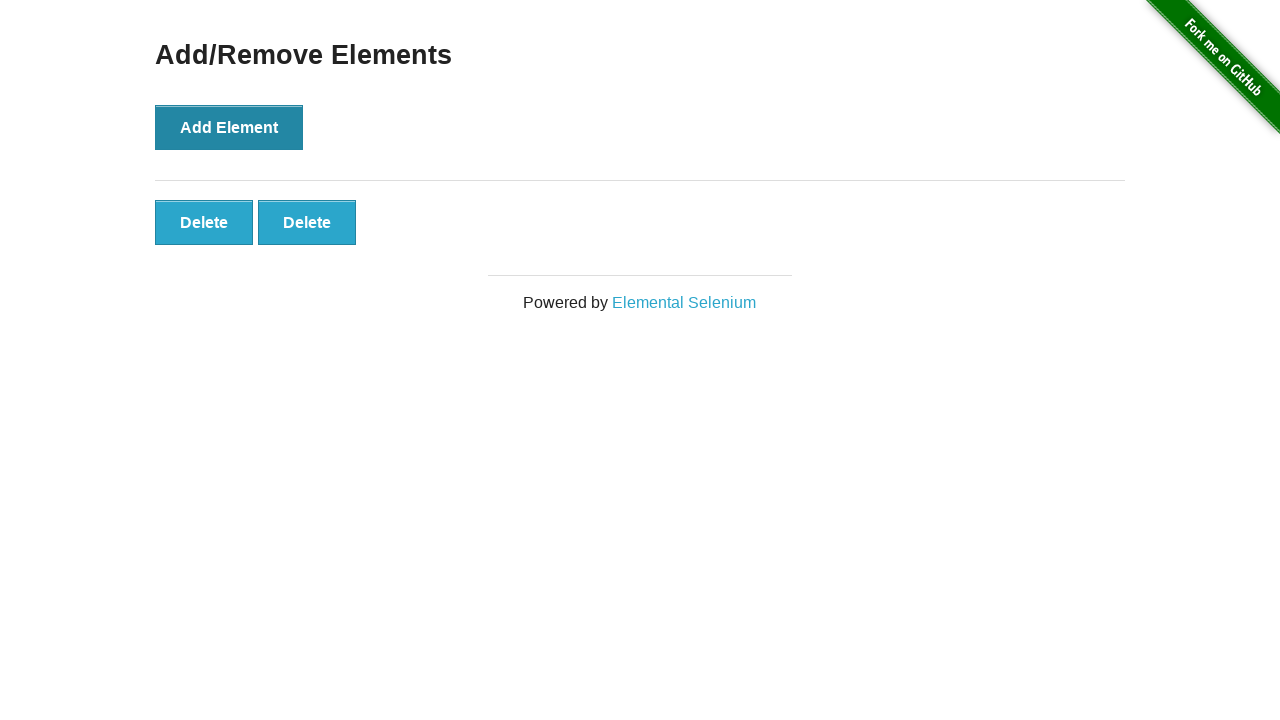

Clicked 'Add Element' button (addition 3/5) at (229, 127) on button:has-text('Add Element')
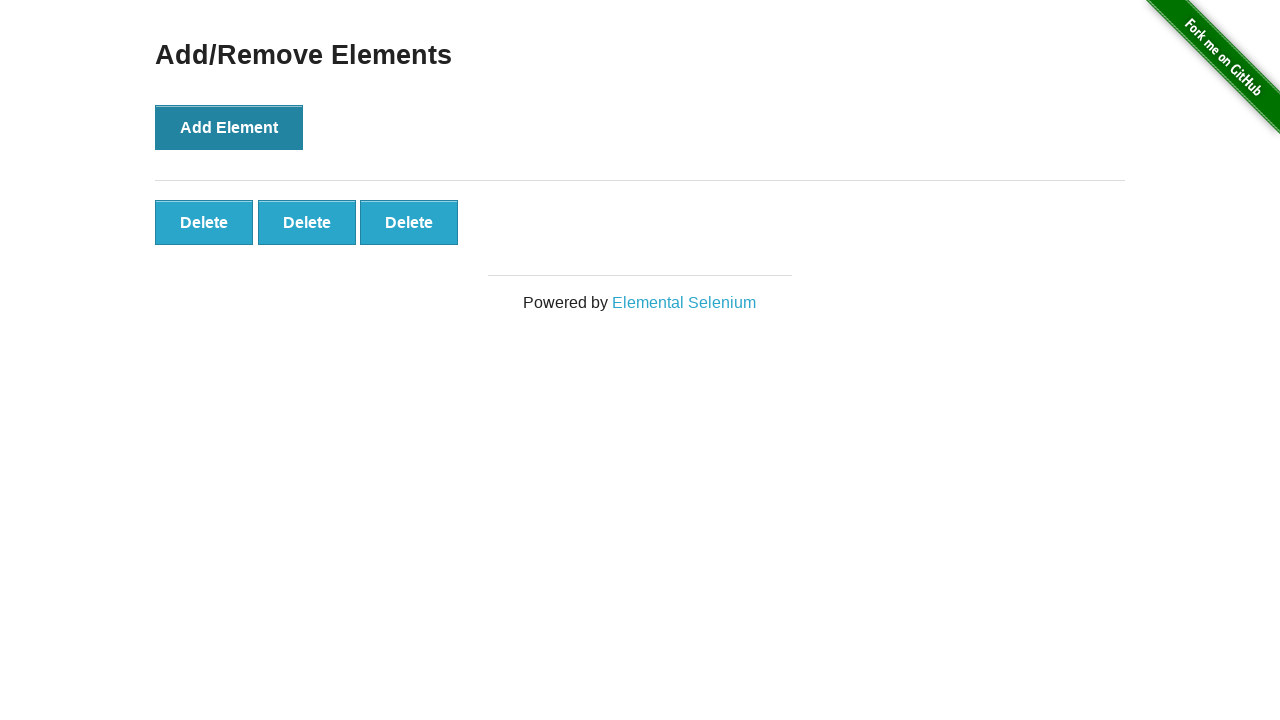

Clicked 'Add Element' button (addition 4/5) at (229, 127) on button:has-text('Add Element')
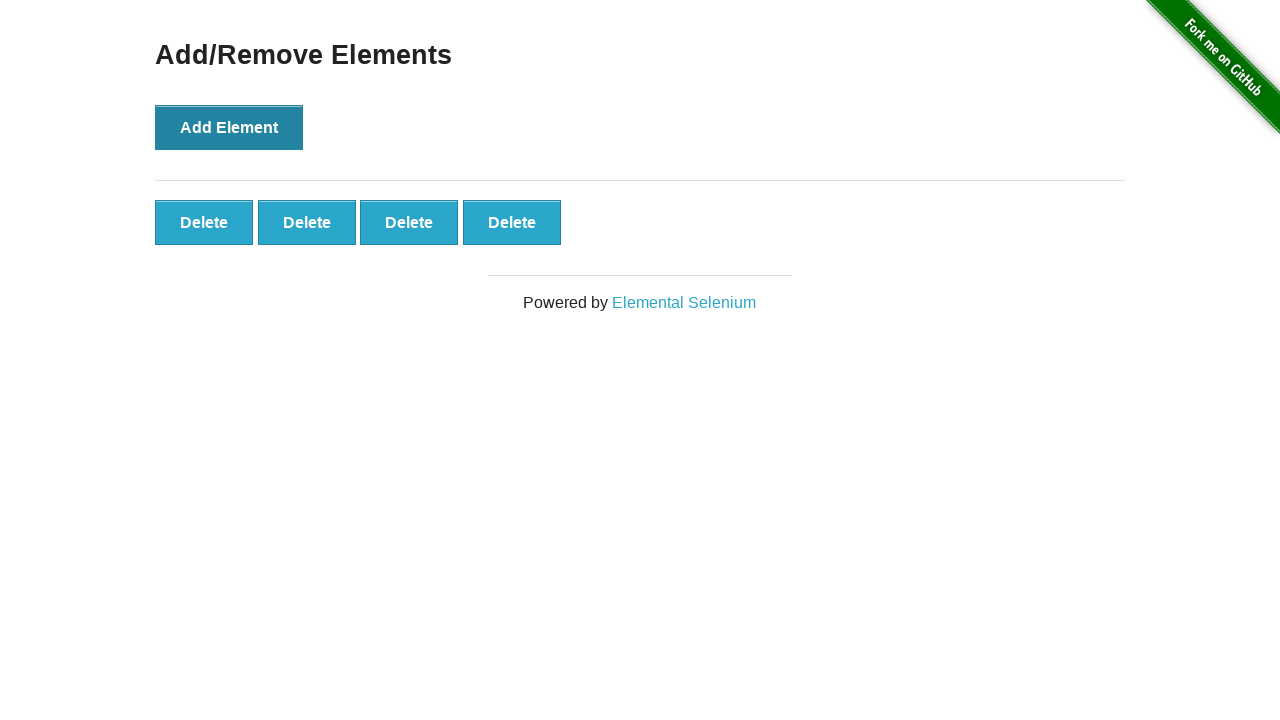

Clicked 'Add Element' button (addition 5/5) at (229, 127) on button:has-text('Add Element')
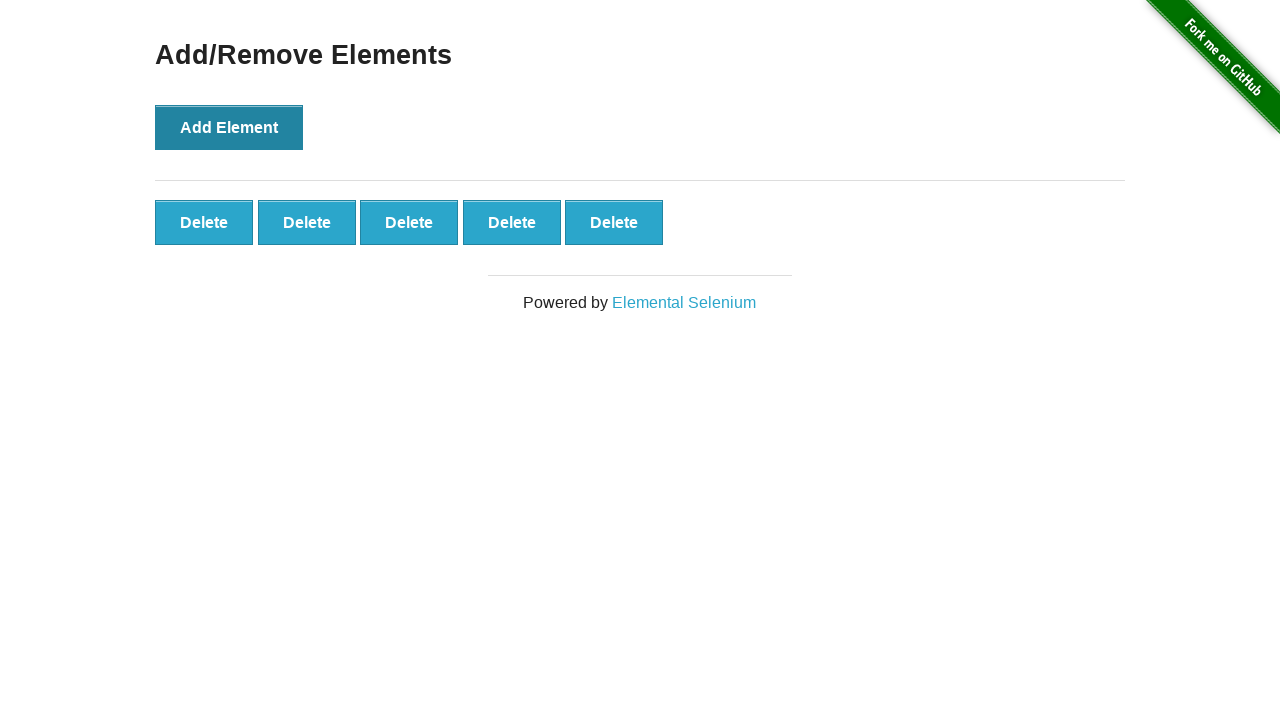

All 5 elements successfully added and visible
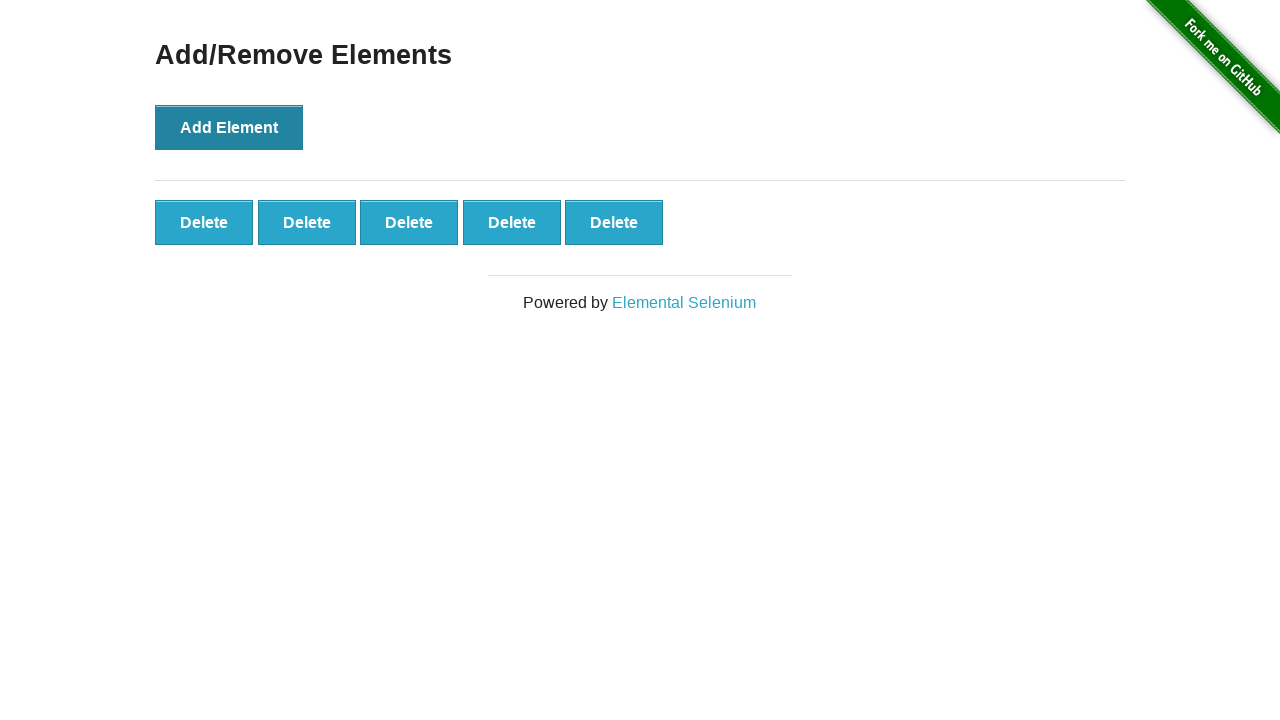

Clicked remove button on element (removal 1/3) at (204, 222) on .added-manually >> nth=0
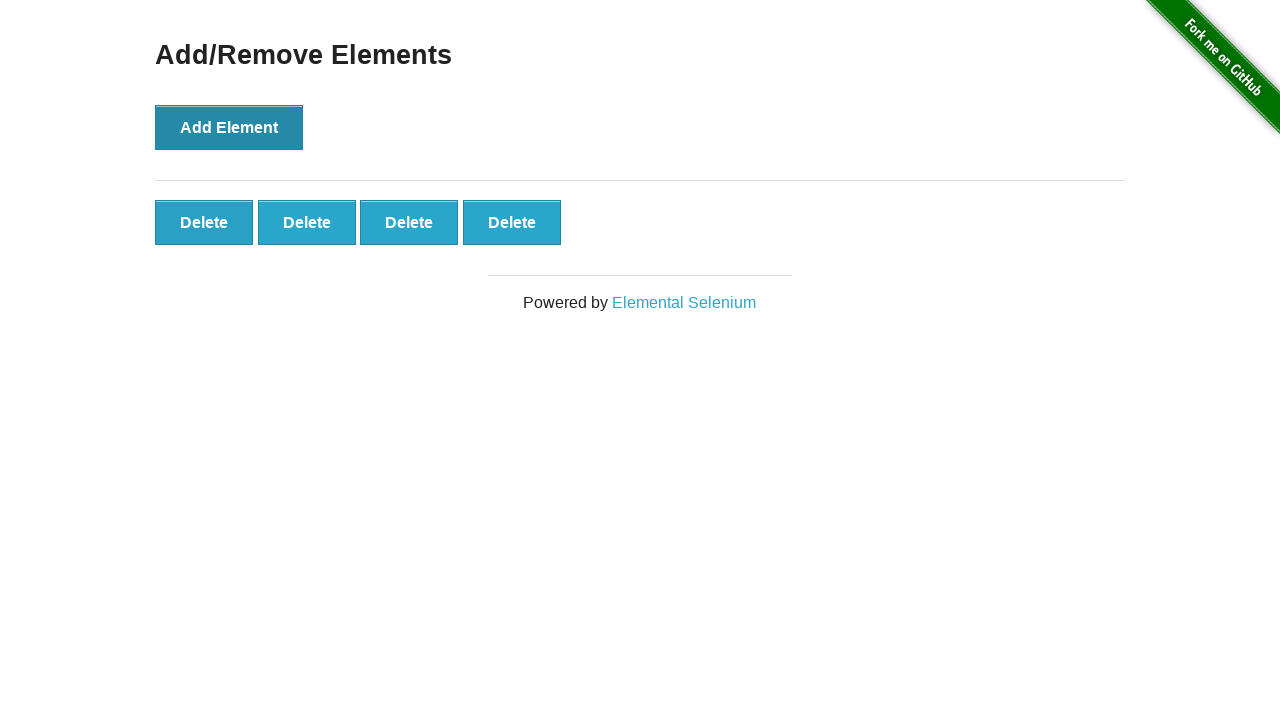

Clicked remove button on element (removal 2/3) at (204, 222) on .added-manually >> nth=0
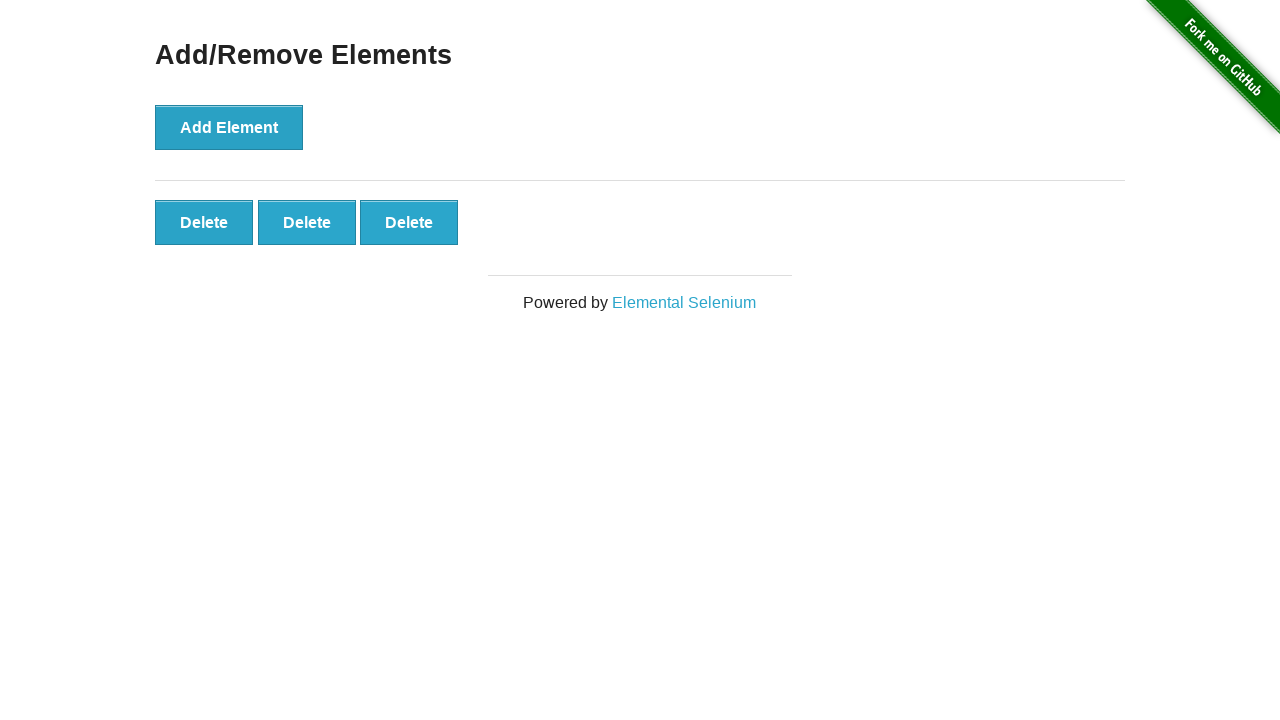

Clicked remove button on element (removal 3/3) at (204, 222) on .added-manually >> nth=0
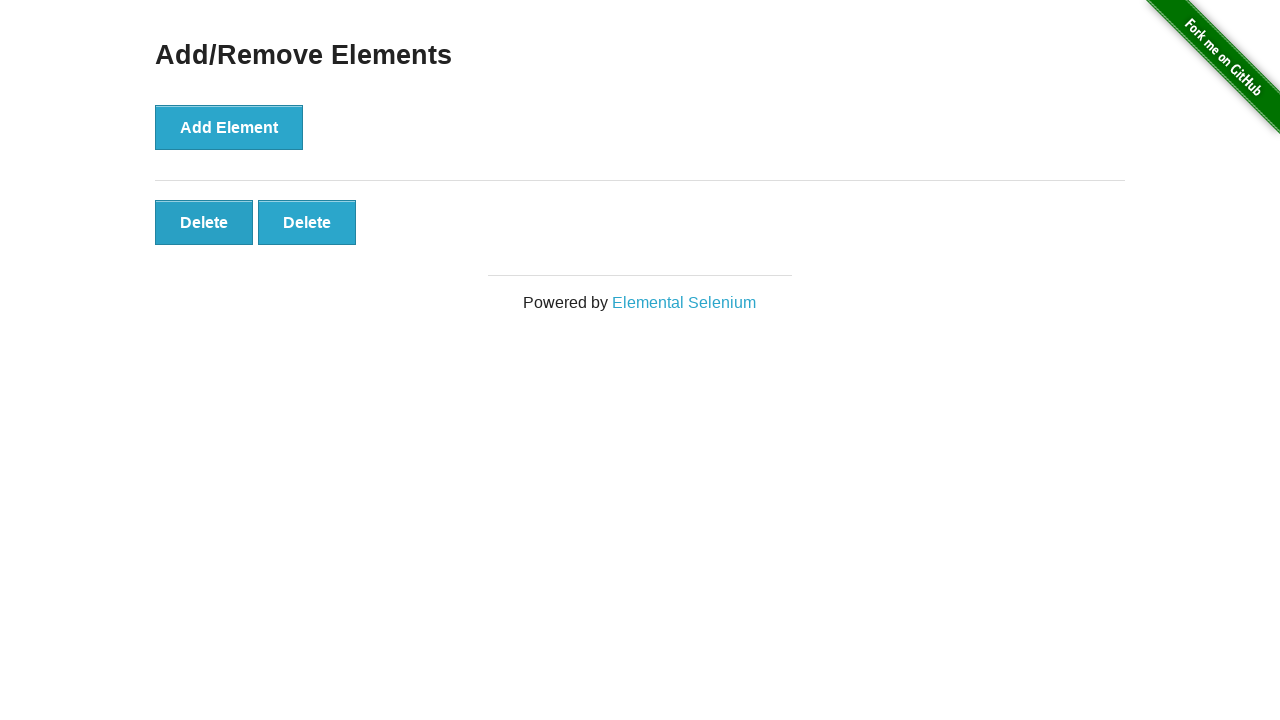

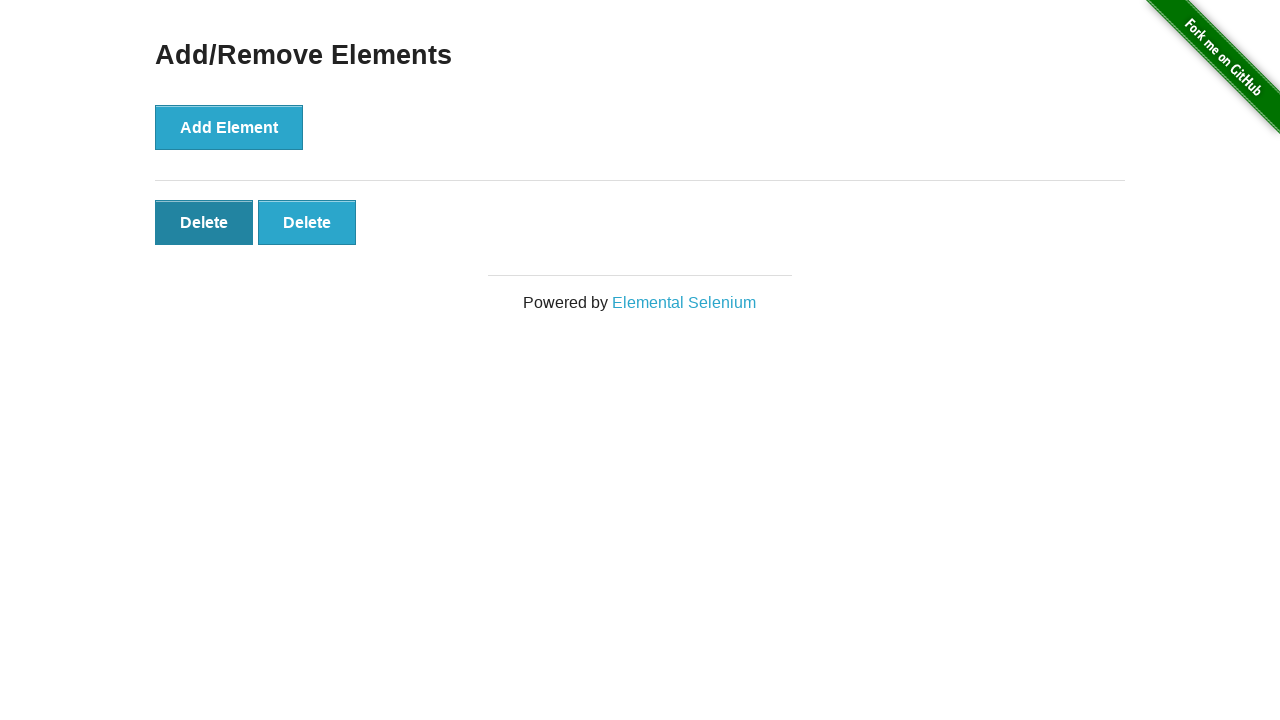